Tests the hide/show functionality by verifying an input field is visible, clicking the hide button, and confirming the field becomes hidden

Starting URL: https://rahulshettyacademy.com/AutomationPractice/

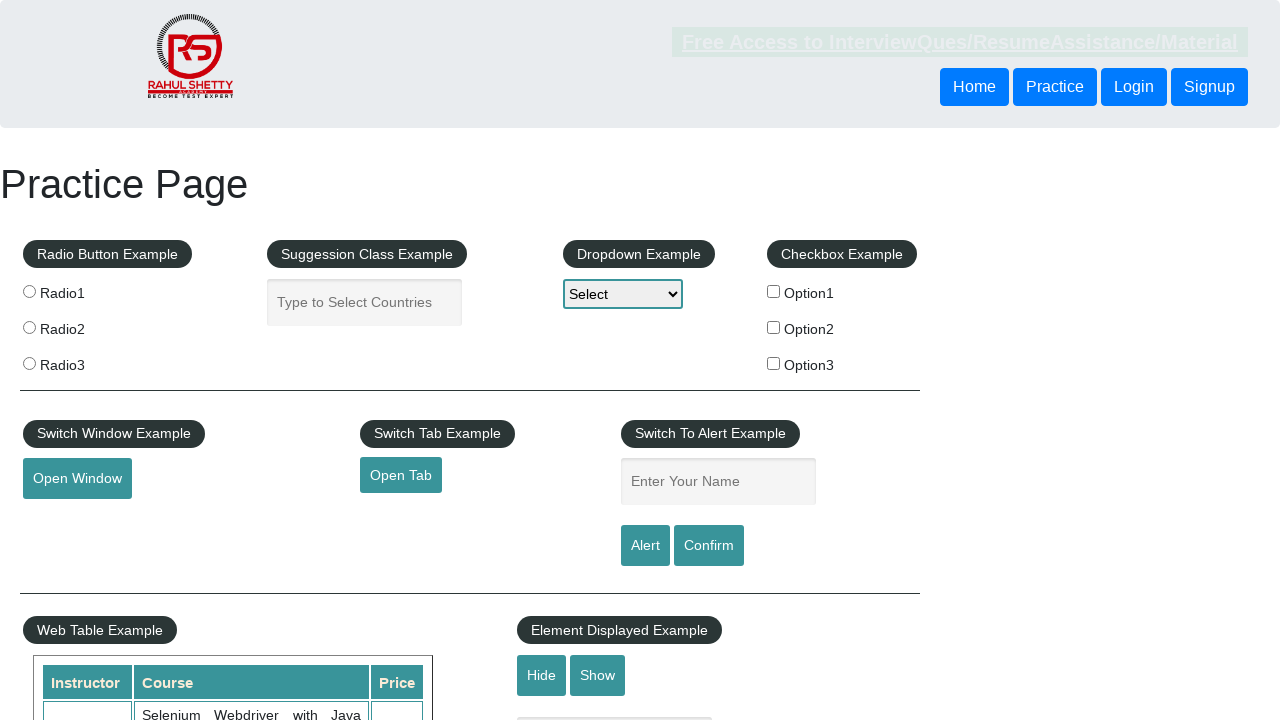

Verified input field with placeholder 'Hide/Show Example' is visible
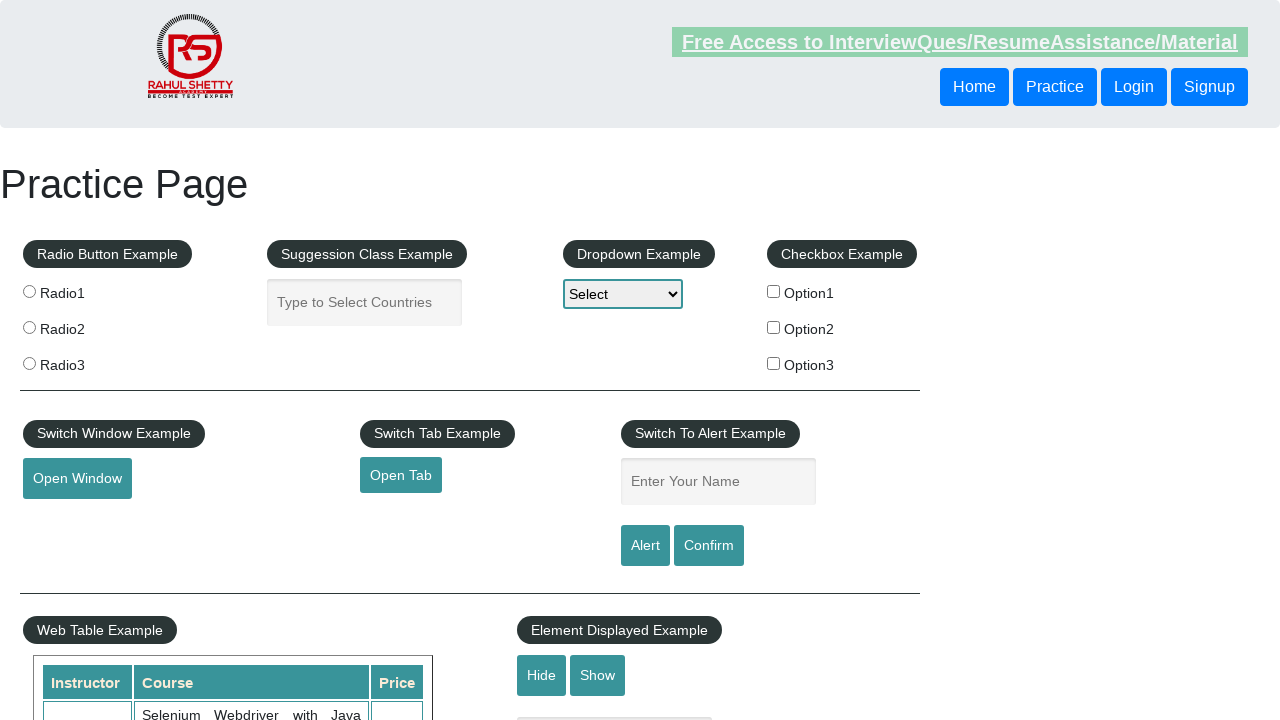

Clicked the hide button to hide the input field at (542, 675) on #hide-textbox
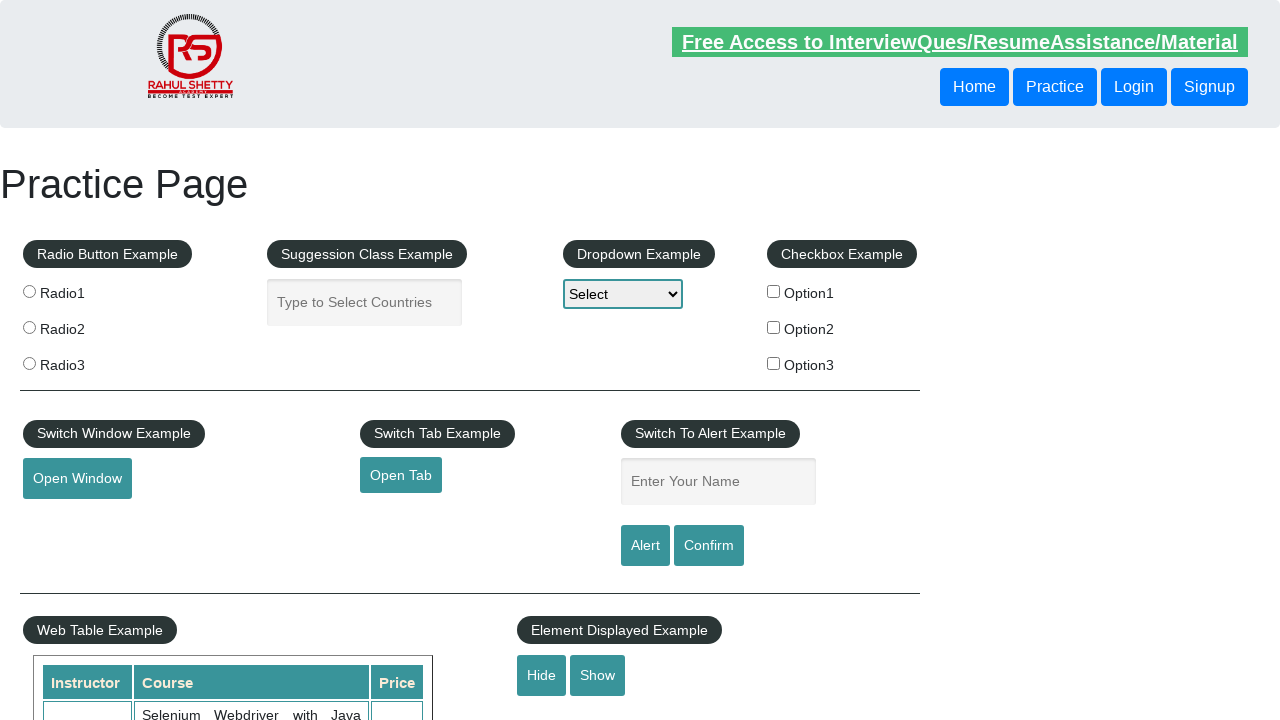

Verified input field with placeholder 'Hide/Show Example' is now hidden
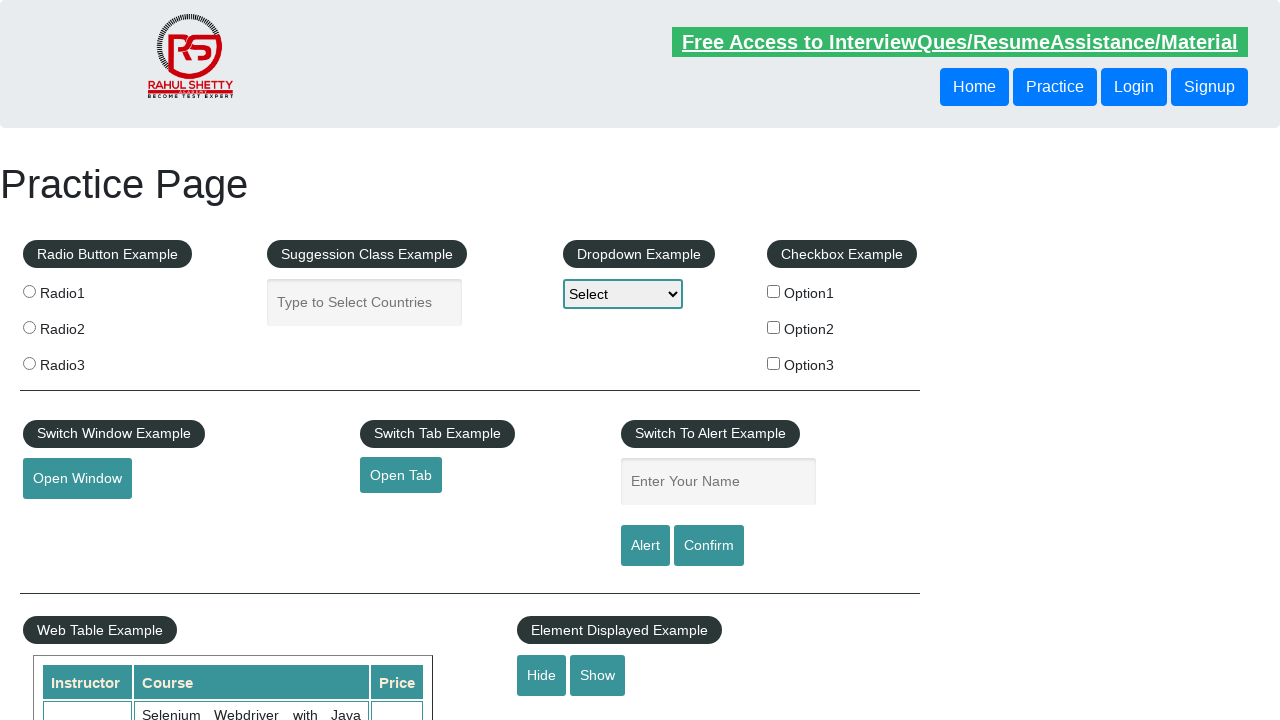

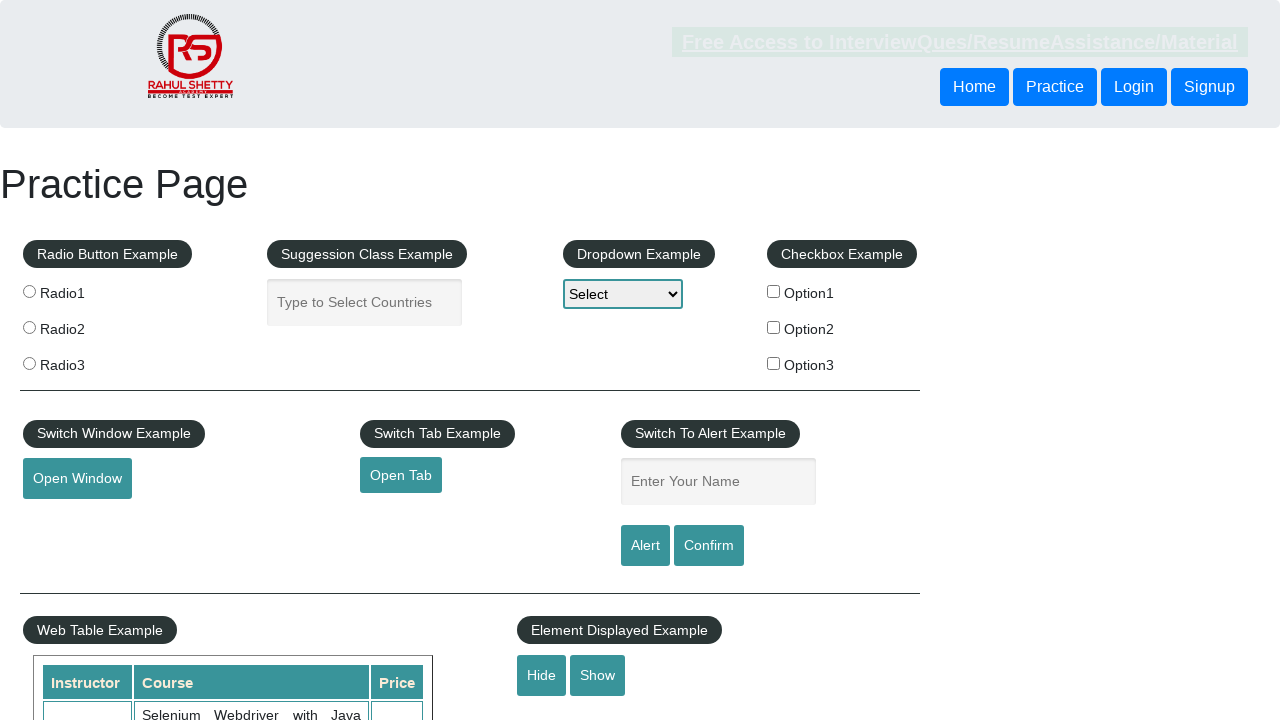